Navigates to the LeafGround table demo page and waits for it to load, verifying the page is accessible.

Starting URL: https://www.leafground.com/table.xhtml

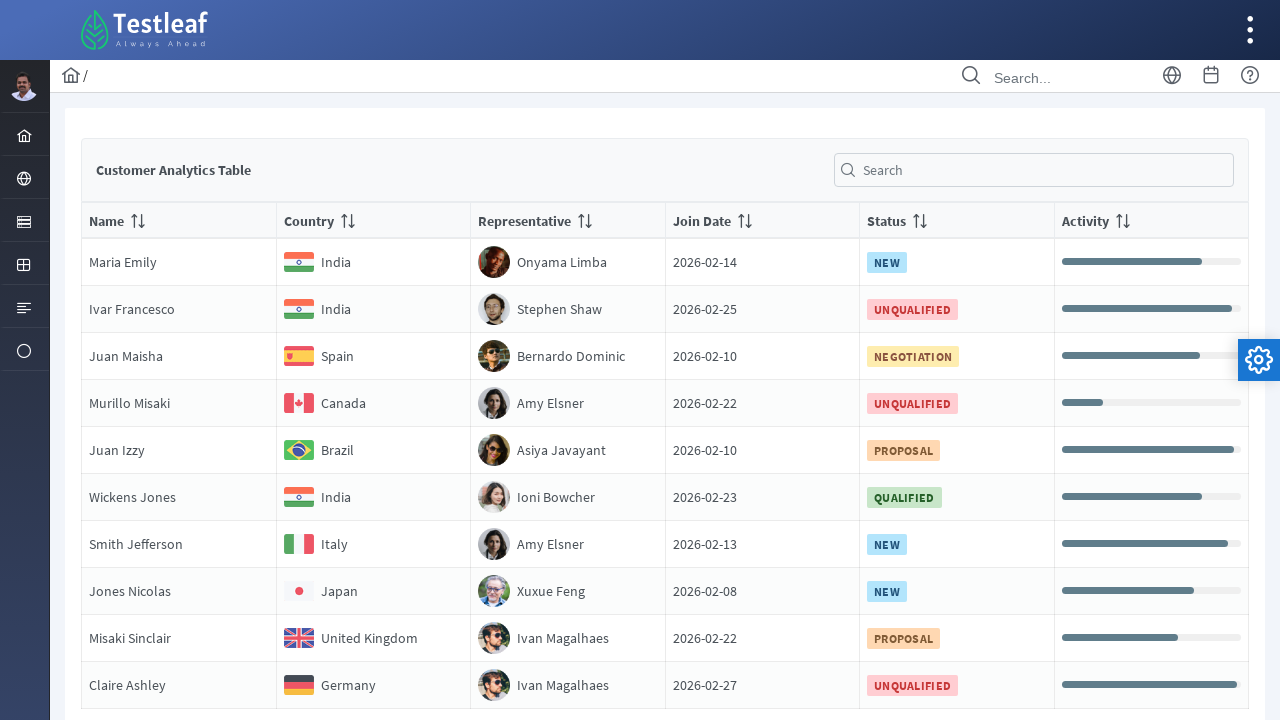

Navigated to LeafGround table demo page at https://www.leafground.com/table.xhtml
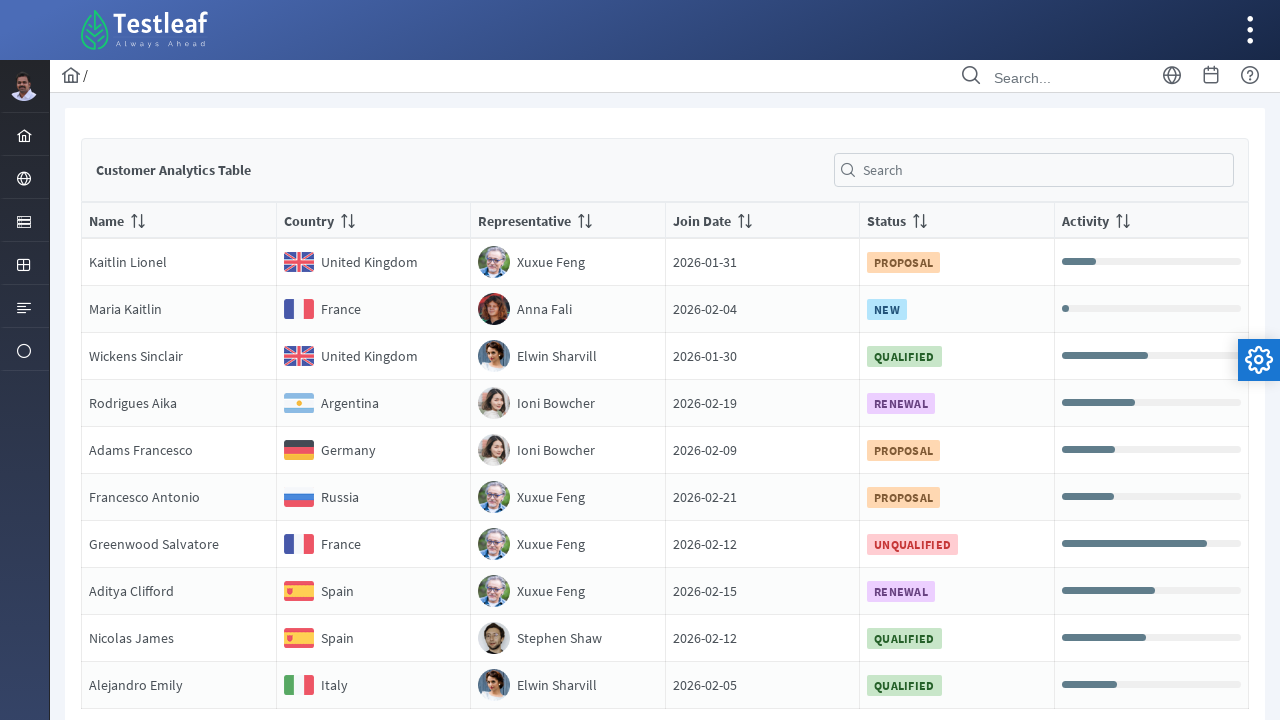

Page reached networkidle state - all network activity completed
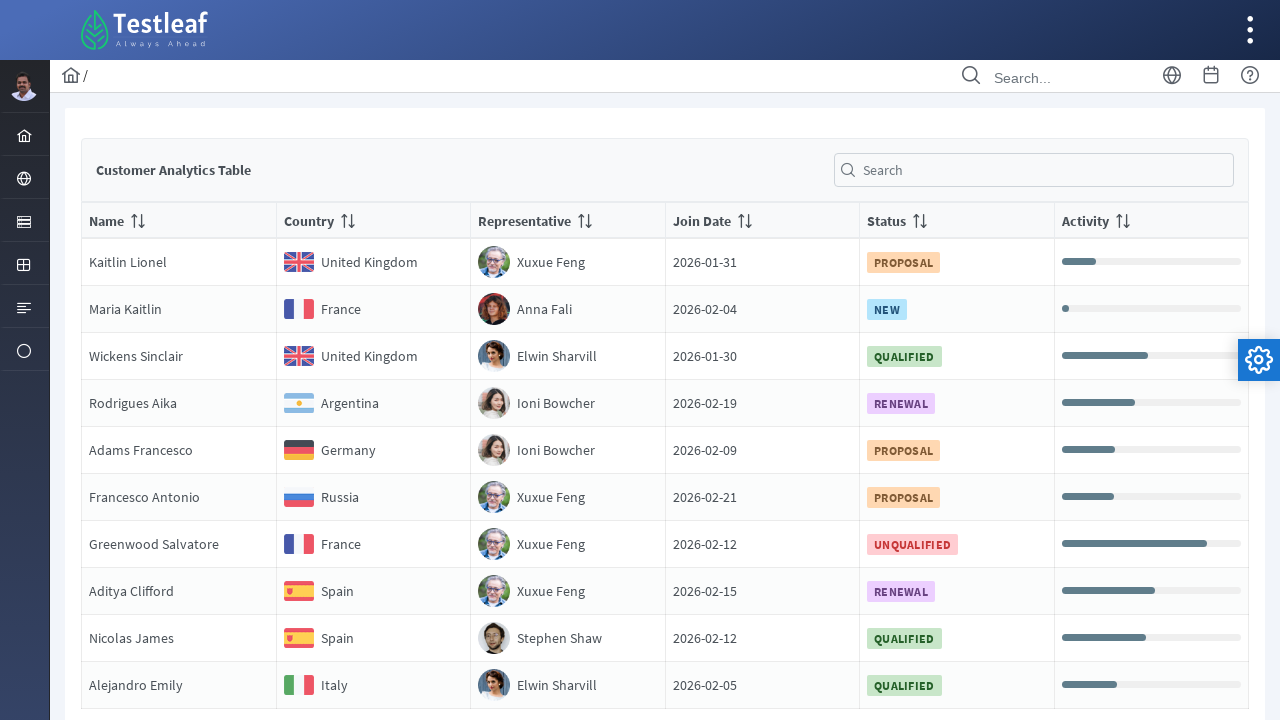

Table element loaded and verified on the page
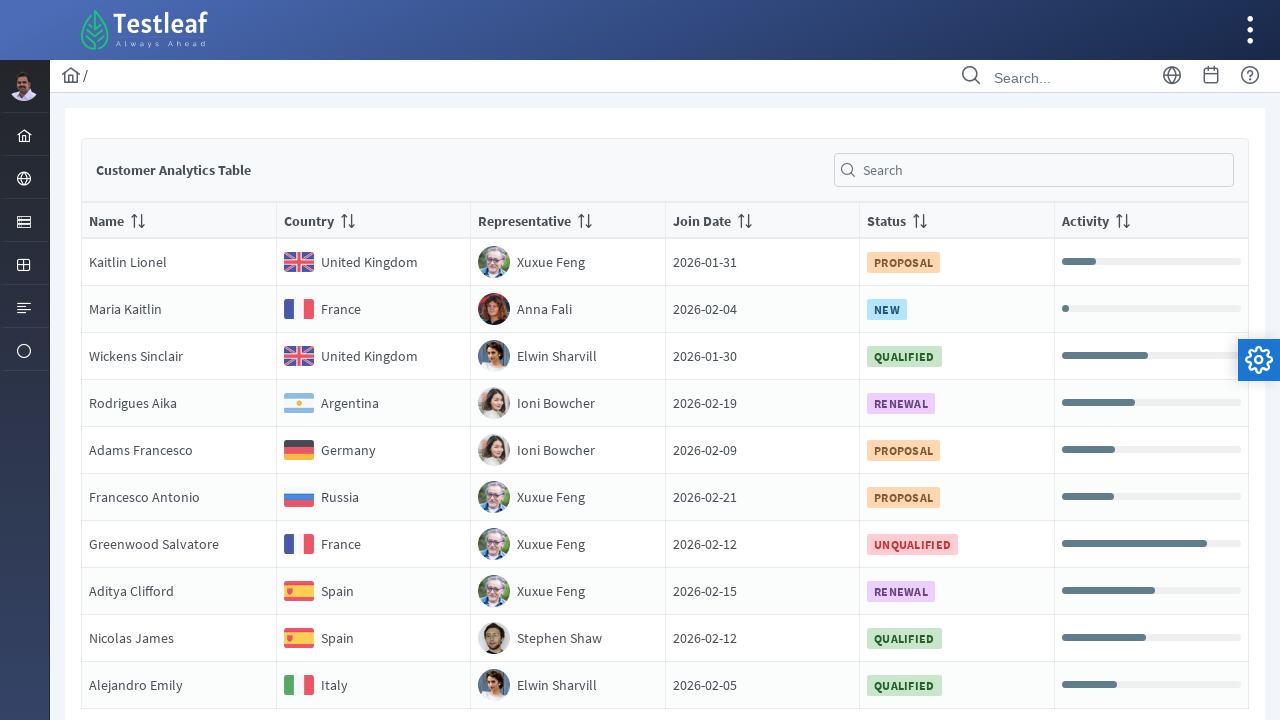

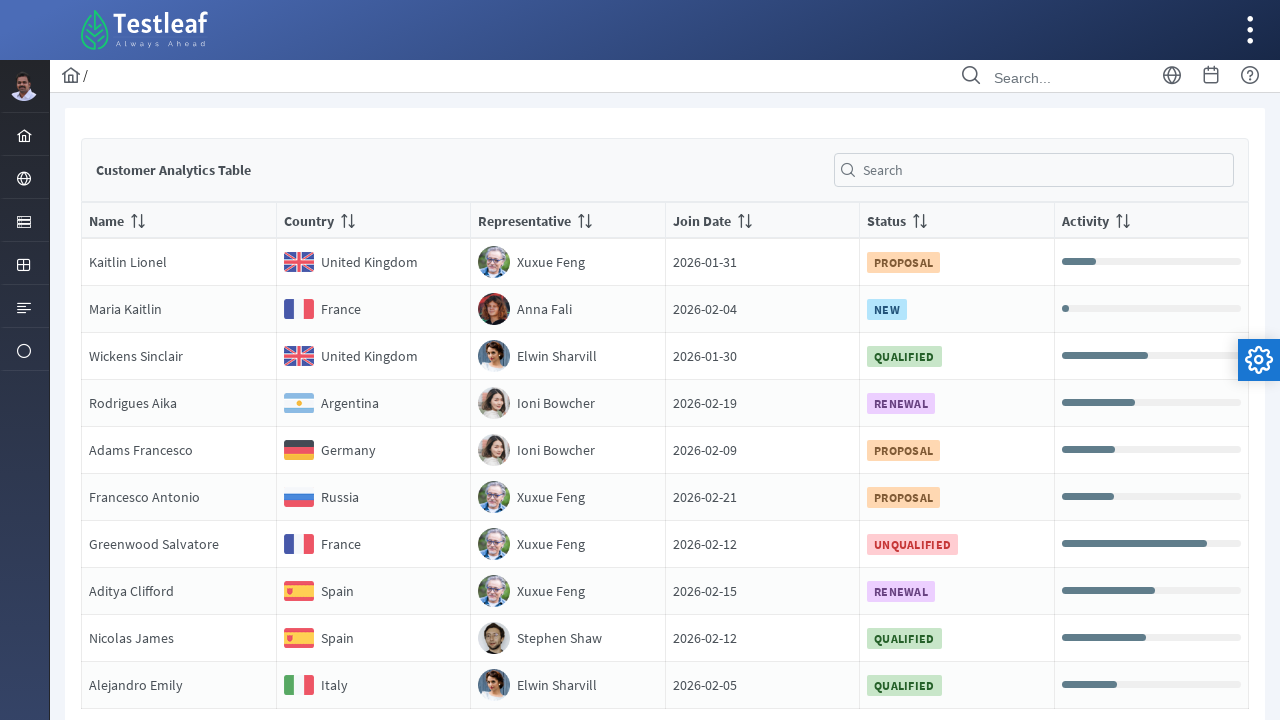